Fills out a student registration practice form with personal details including name, email, gender, phone number, date of birth, subjects, hobbies, address, and state/city selections, then verifies the submitted data appears correctly in a confirmation modal.

Starting URL: https://demoqa.com/automation-practice-form

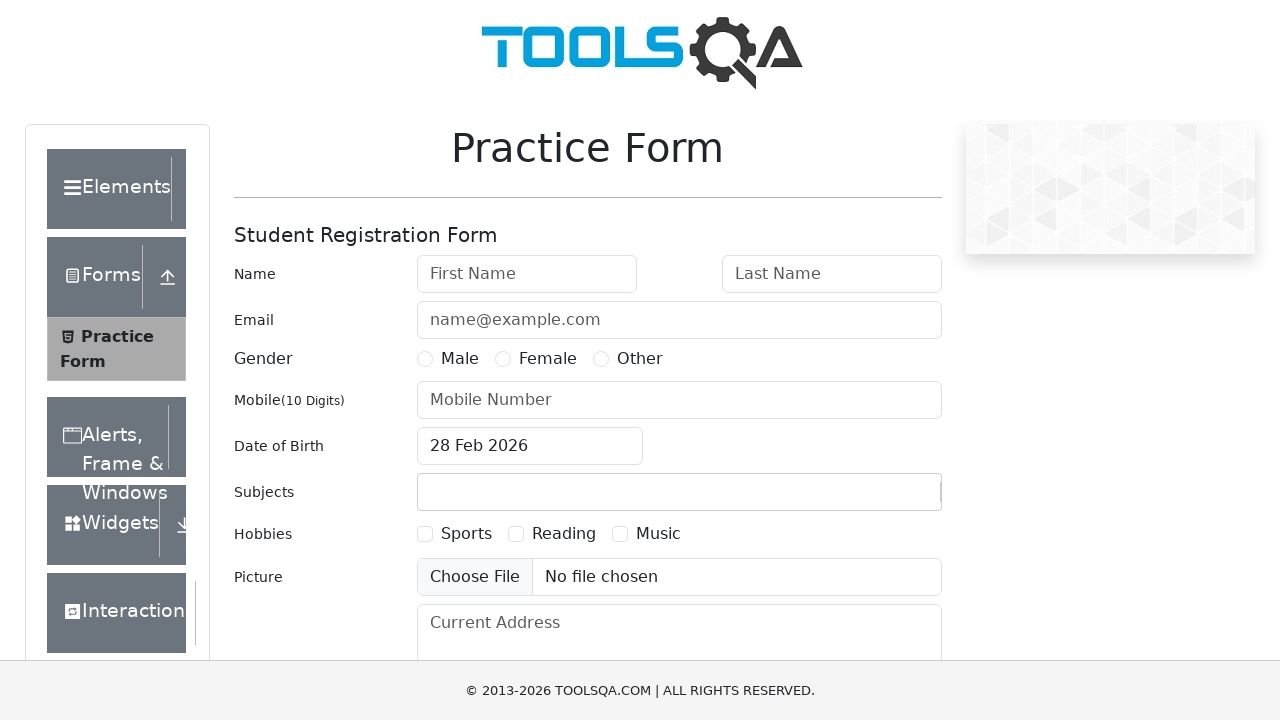

Filled first name field with 'NewName' on #firstName
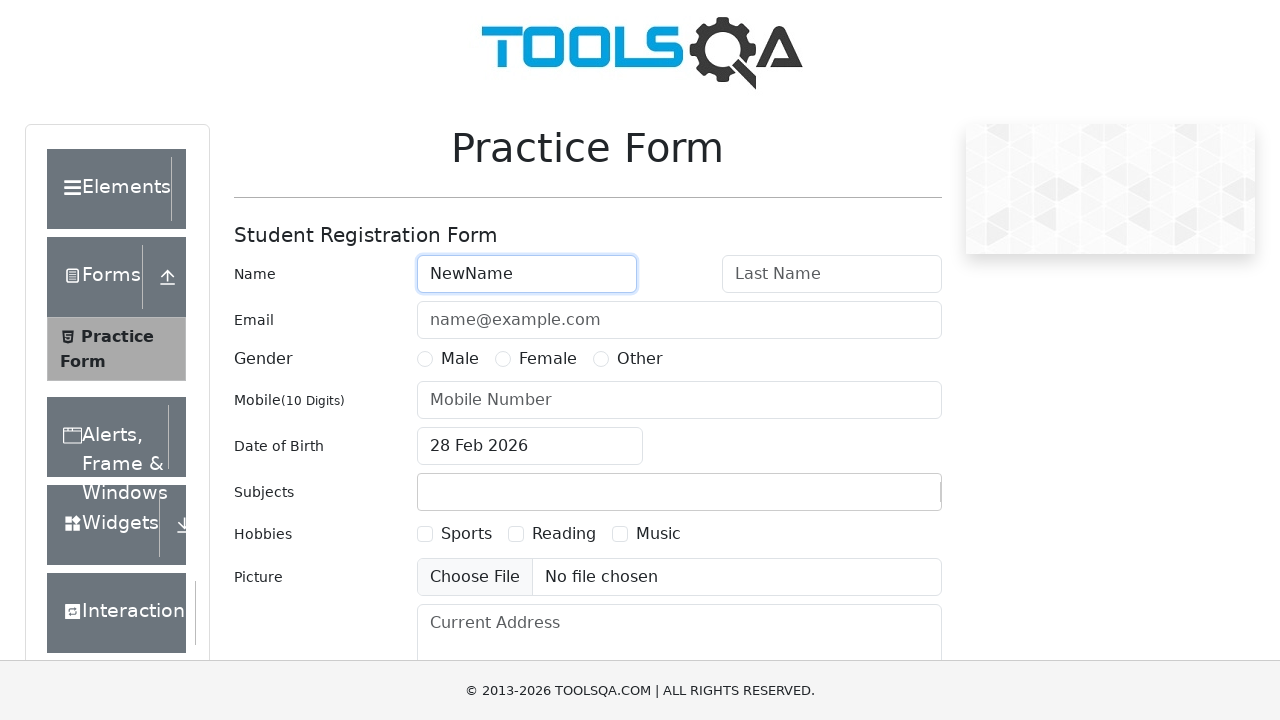

Filled last name field with 'NewLastName' on #lastName
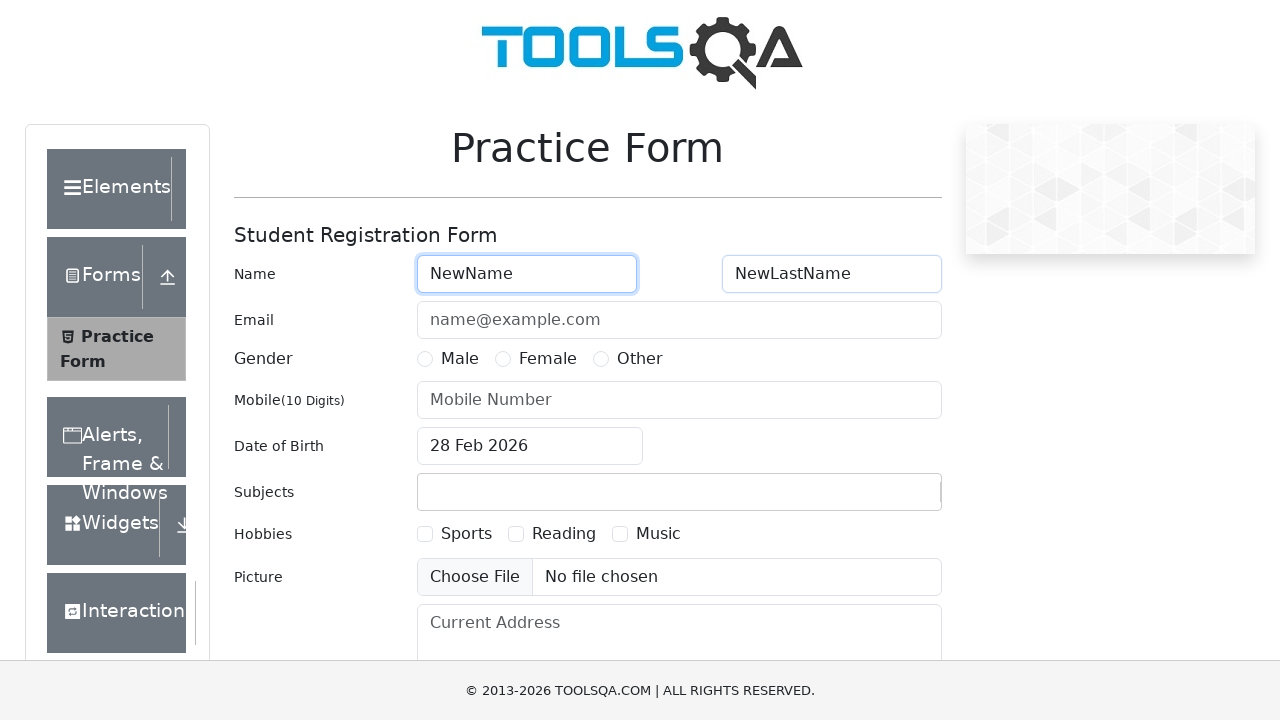

Filled email field with 'newmail@got.com' on #userEmail
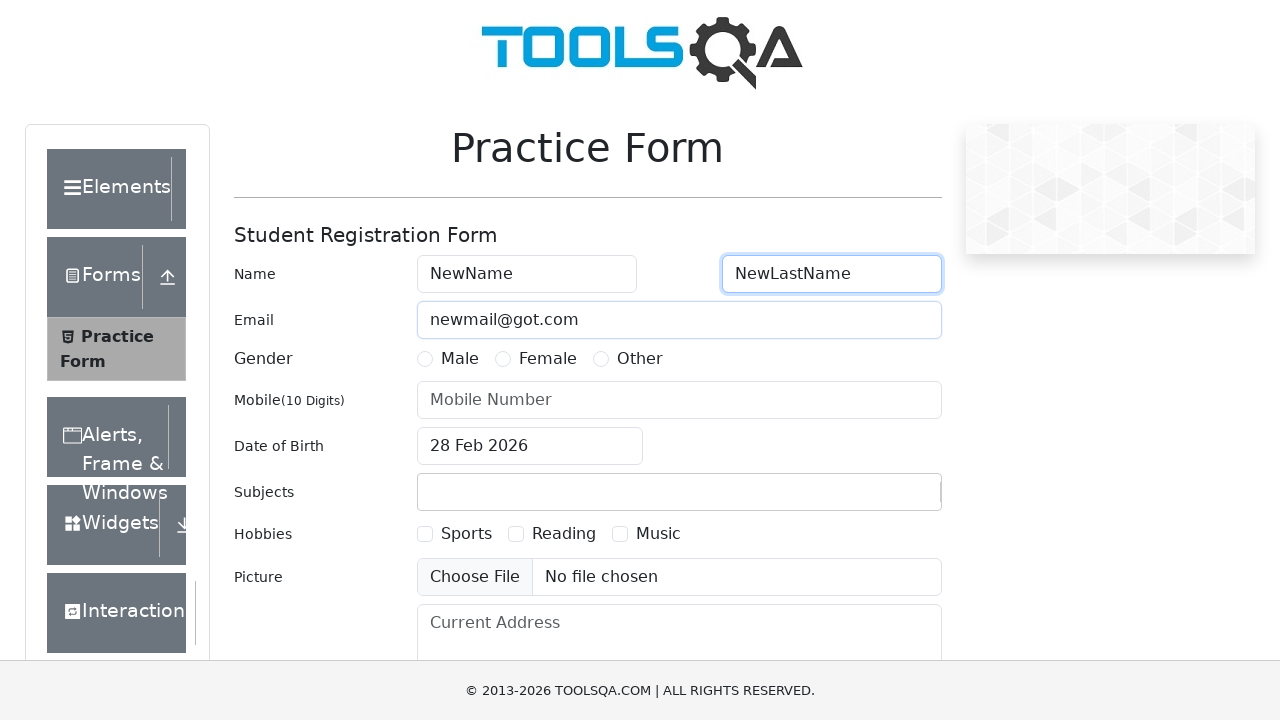

Selected gender 'Other' at (640, 359) on #genterWrapper >> internal:text="Other"i
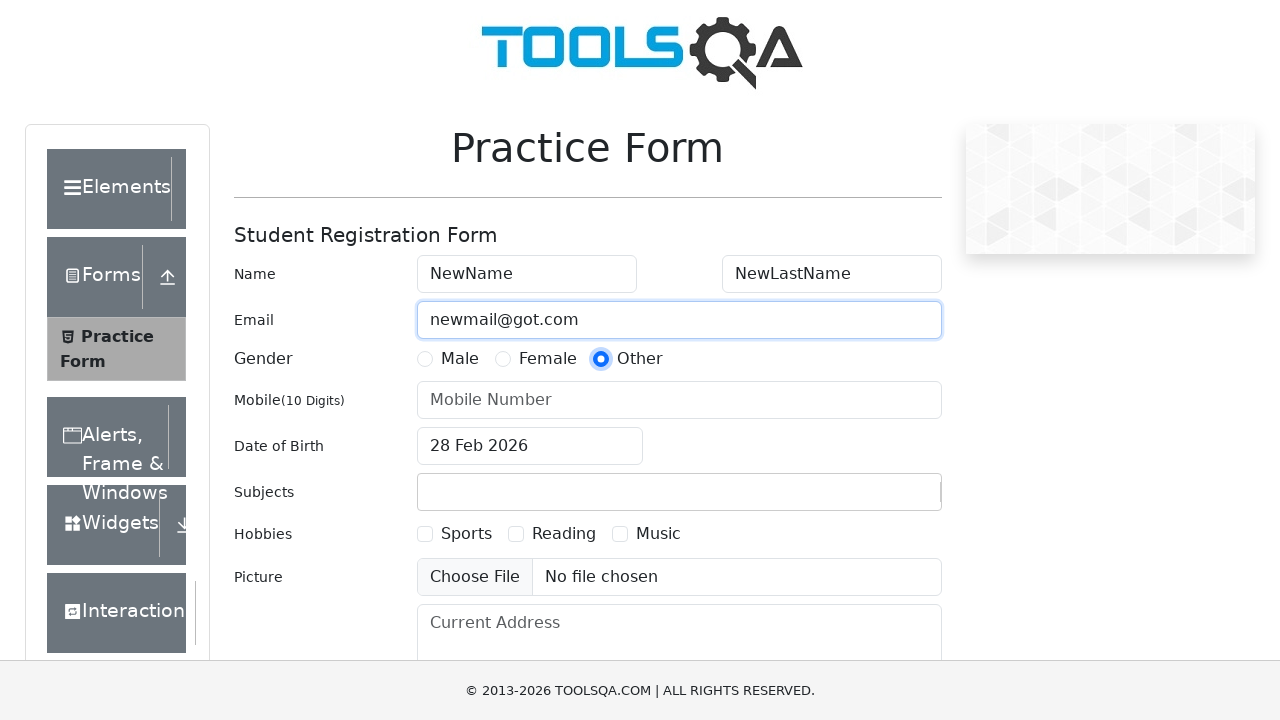

Filled phone number field with '9999999999' on #userNumber
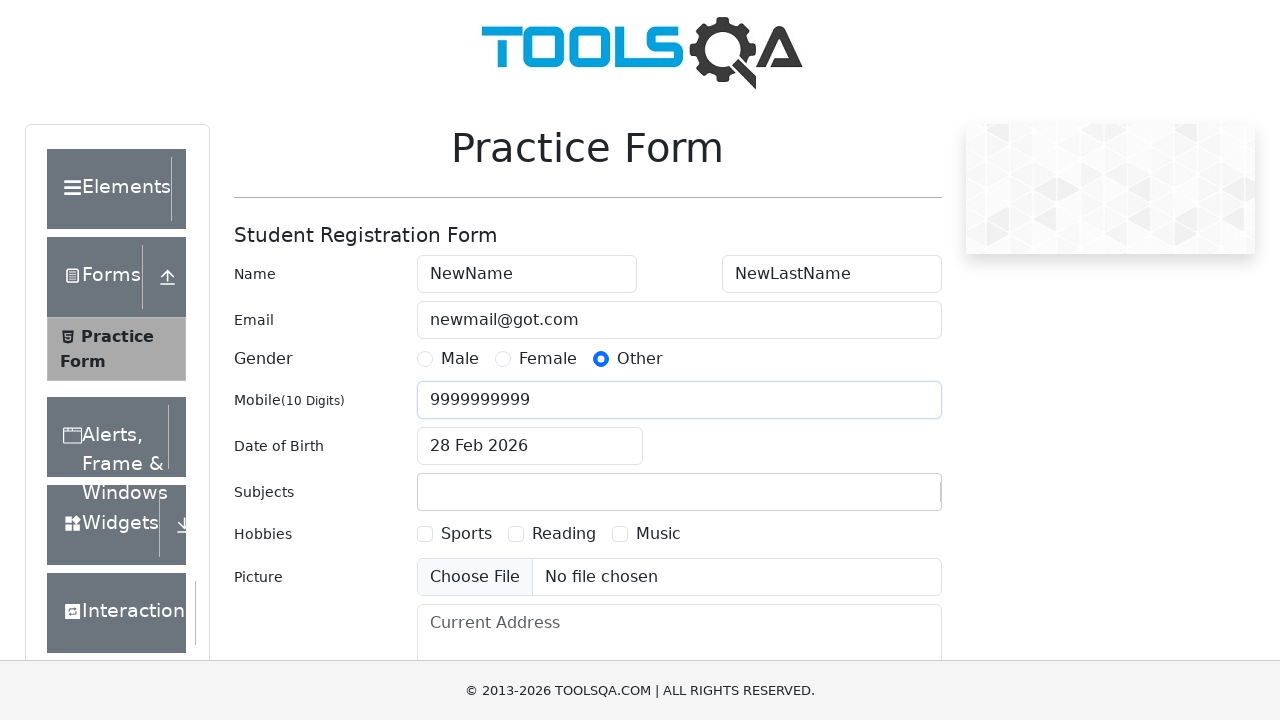

Clicked date of birth input field at (530, 446) on #dateOfBirthInput
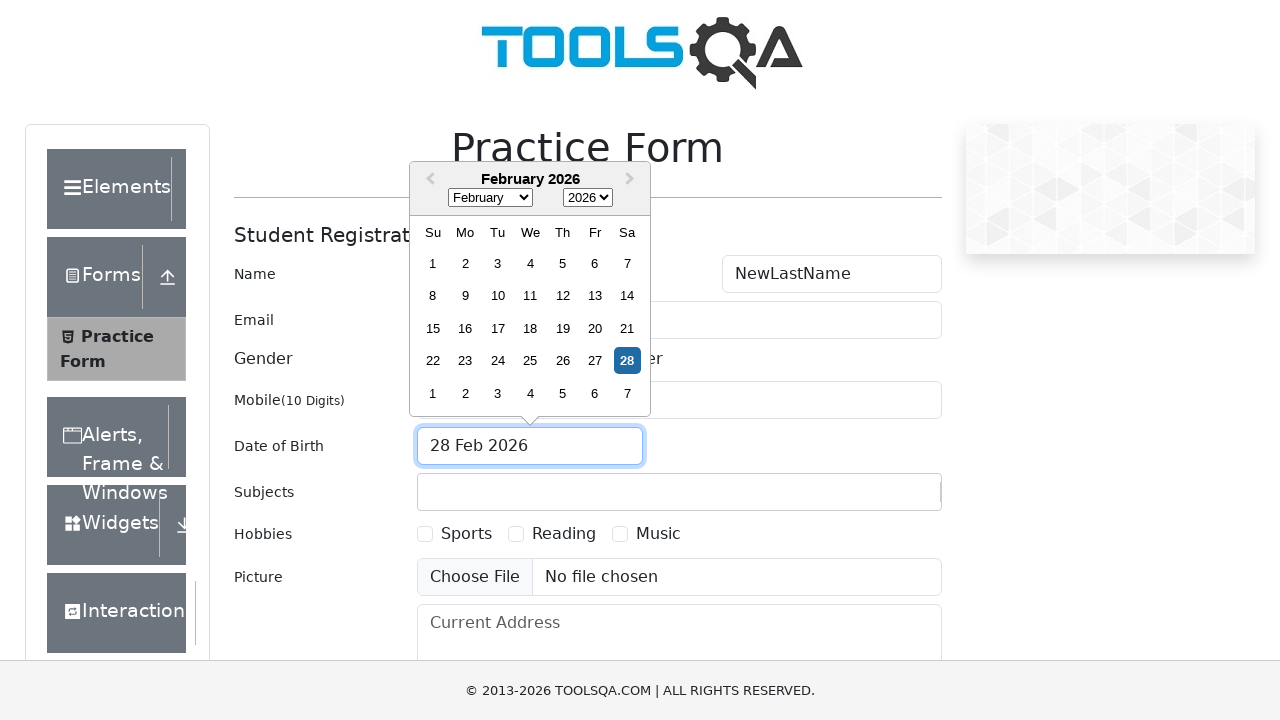

Selected all text in date of birth field
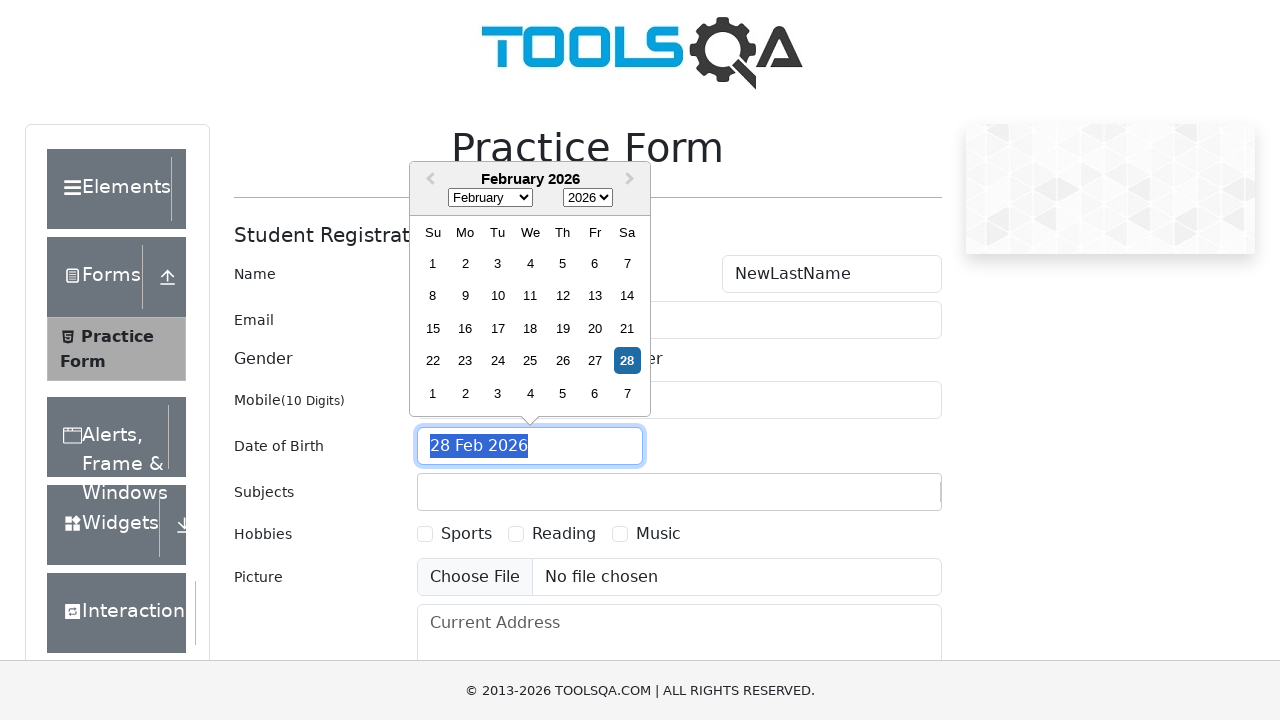

Typed date of birth '01 Jan 1991'
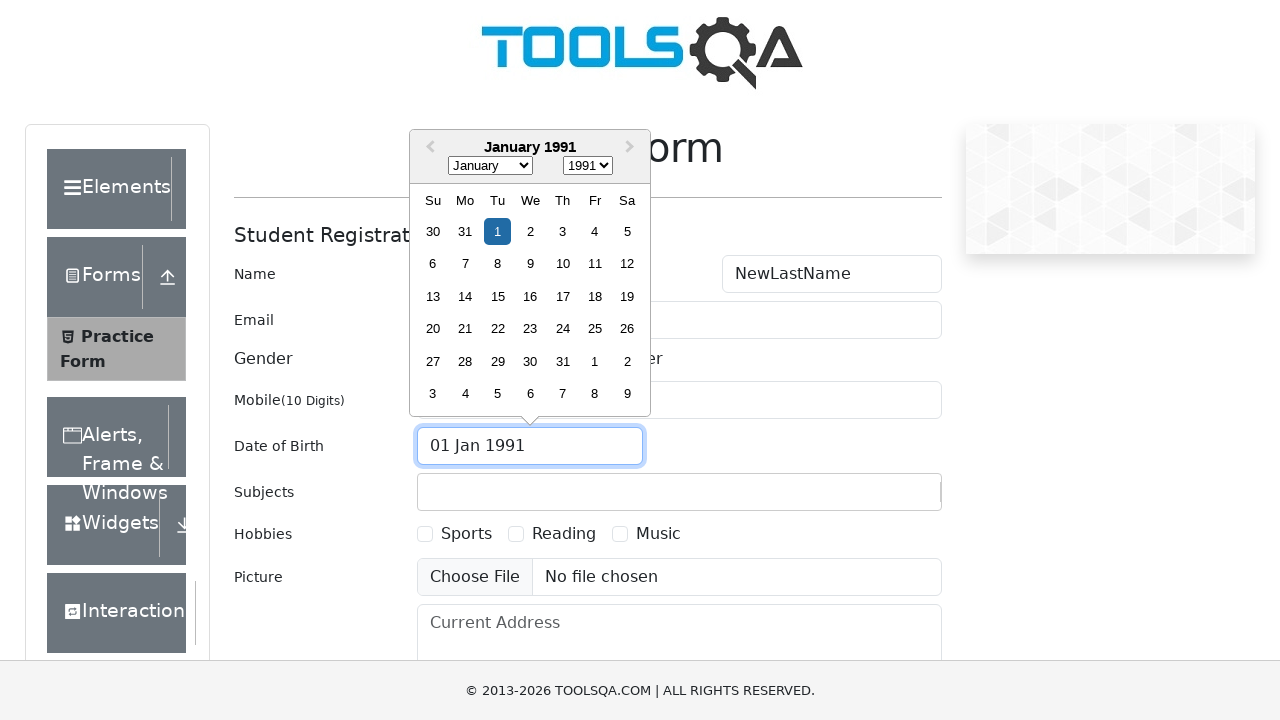

Pressed Enter to confirm date of birth
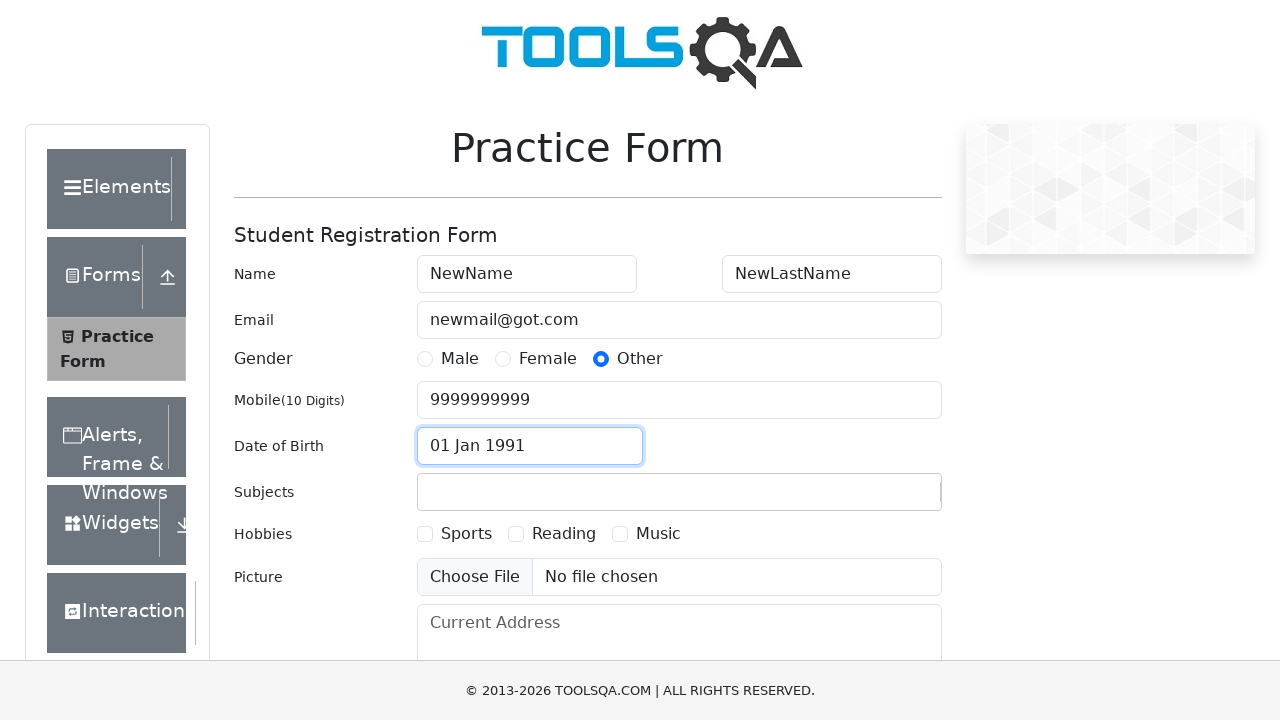

Filled subjects input field with 'Maths' on #subjectsInput
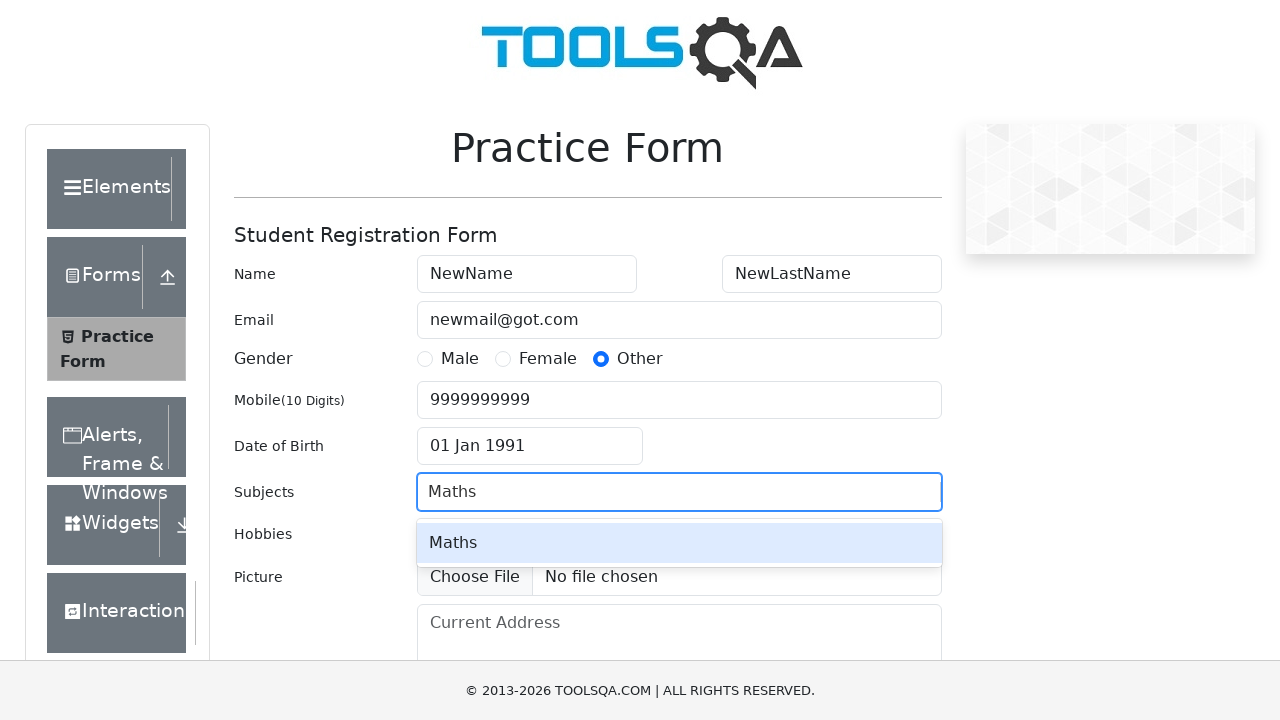

Pressed Enter to add subject 'Maths'
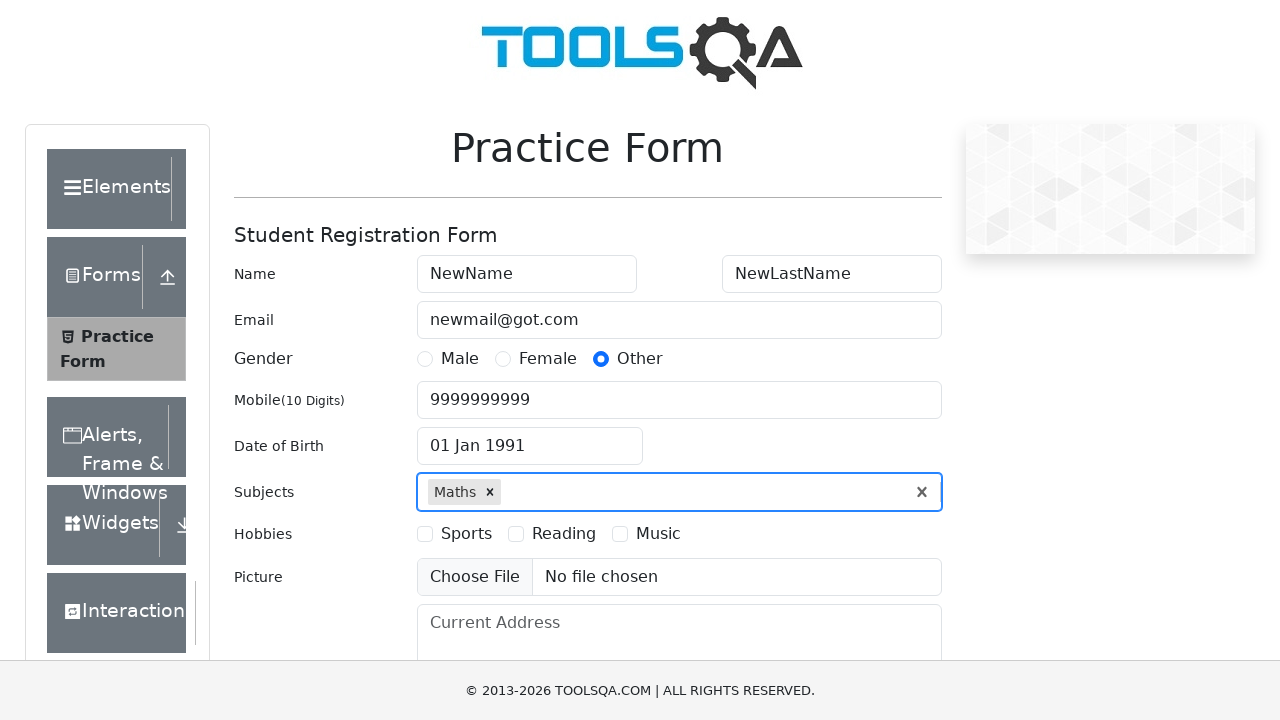

Filled subjects input field with 'History' on #subjectsInput
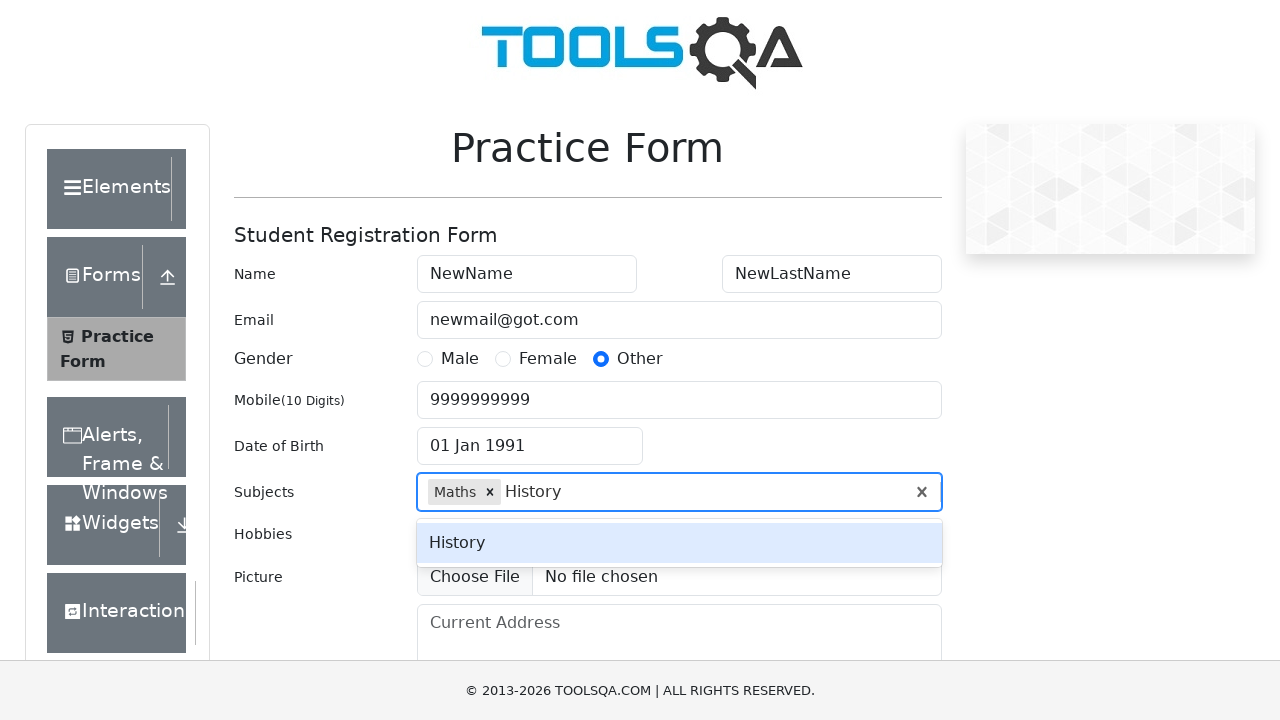

Pressed Enter to add subject 'History'
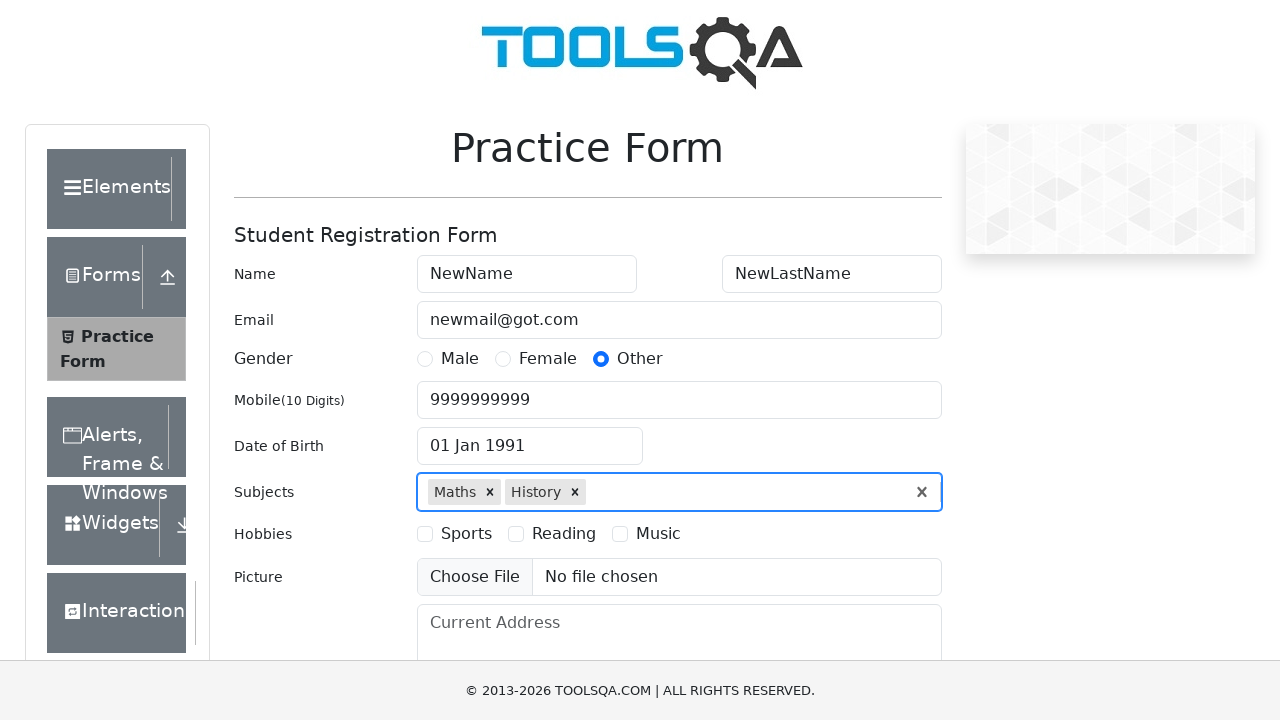

Selected hobby 'Sports' at (466, 534) on #hobbiesWrapper >> internal:text="Sports"i
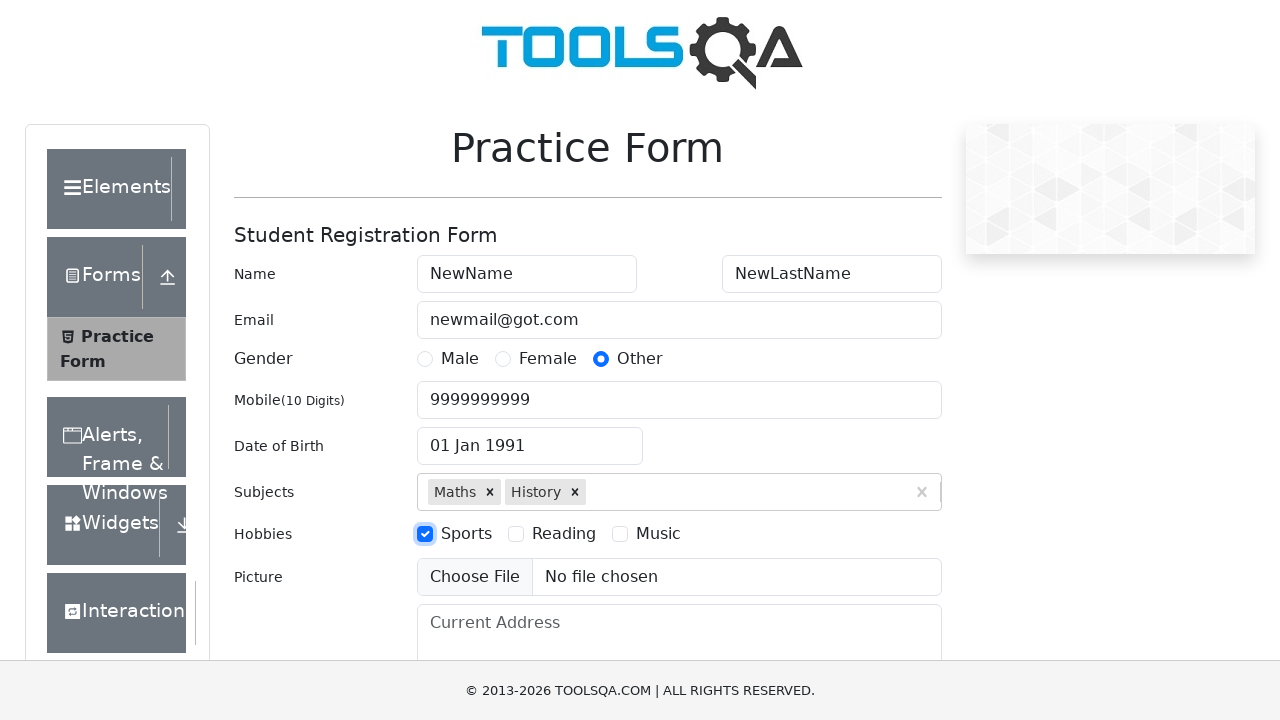

Filled current address field with 'New Address' on #currentAddress
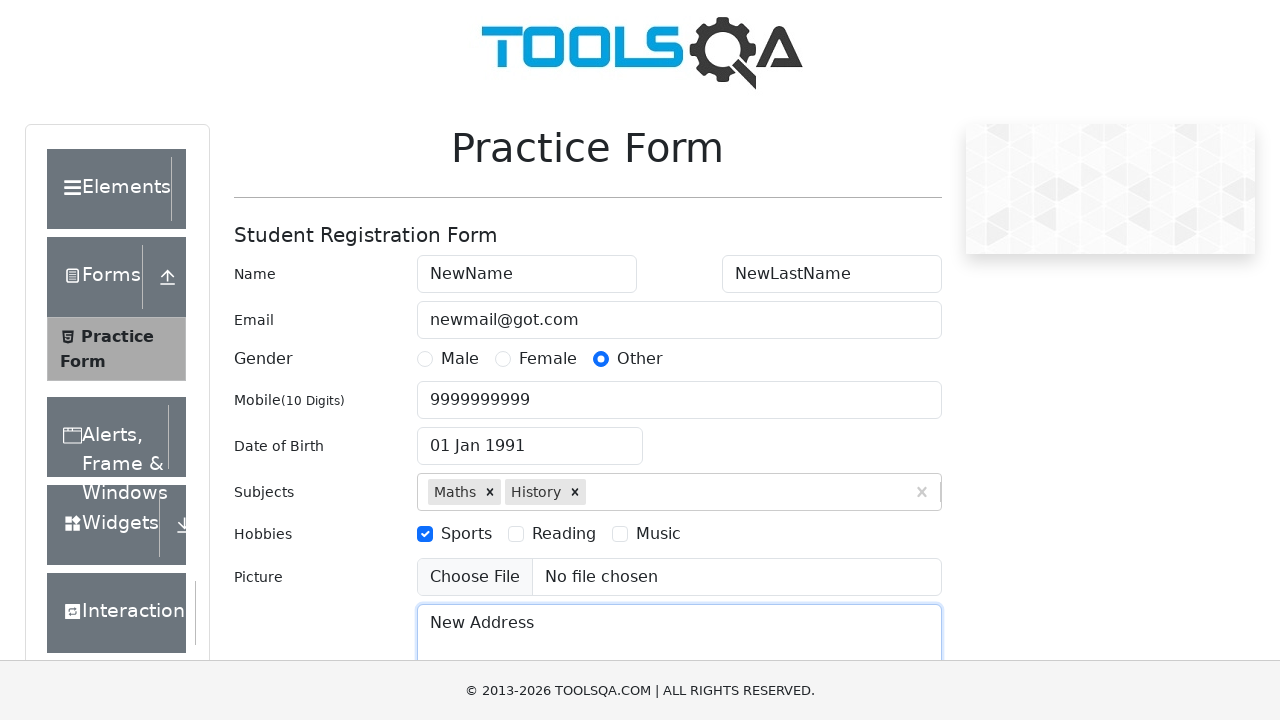

Clicked state selection dropdown at (430, 437) on #react-select-3-input
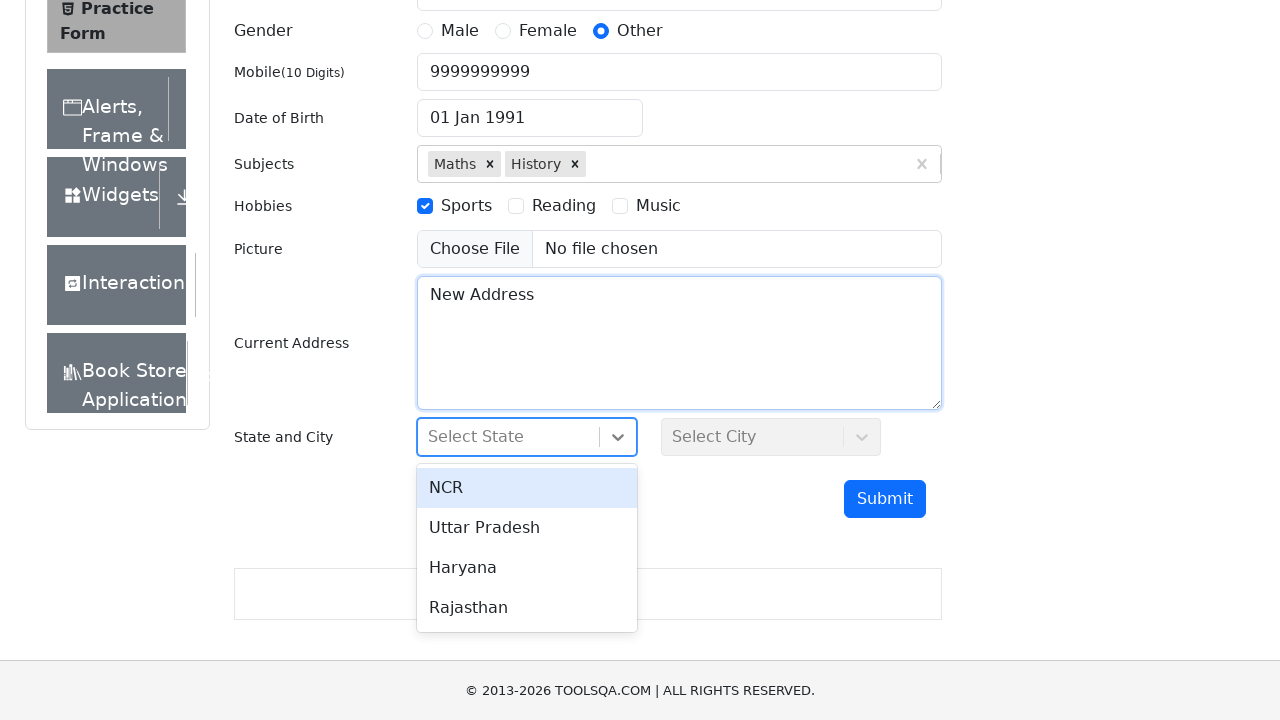

Typed 'Haryana' in state dropdown on #react-select-3-input
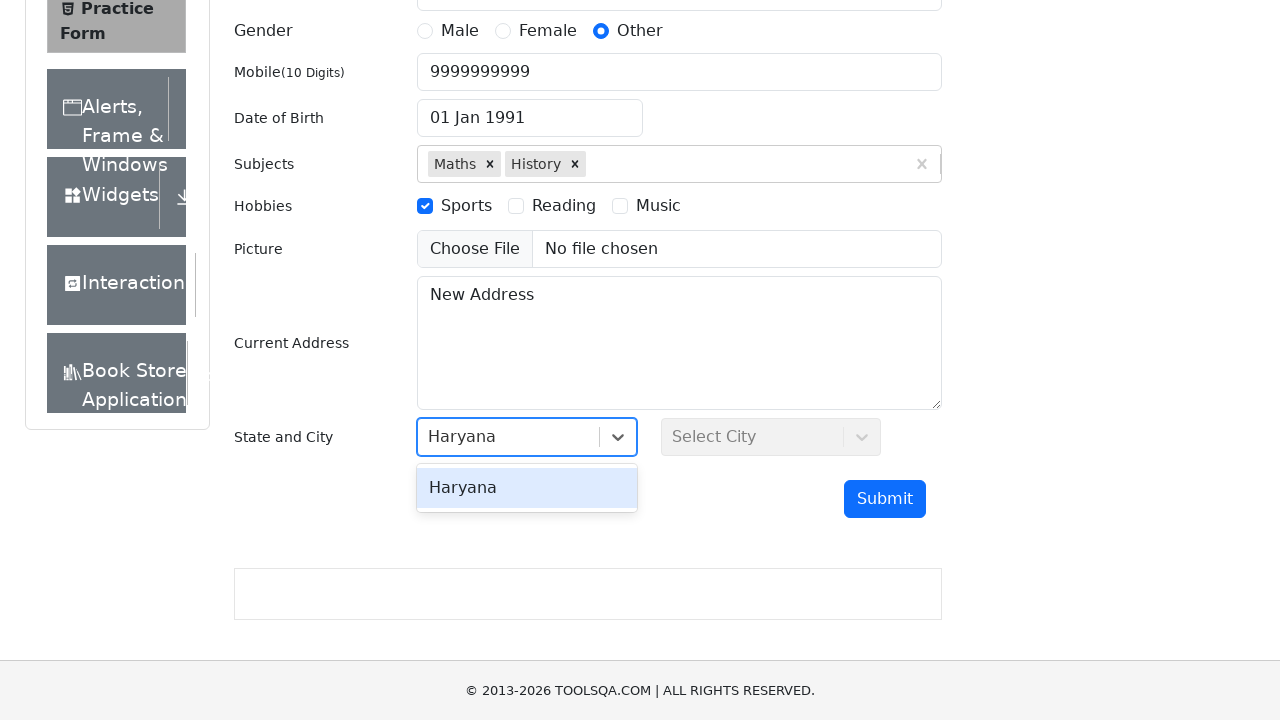

Pressed Enter to select state 'Haryana'
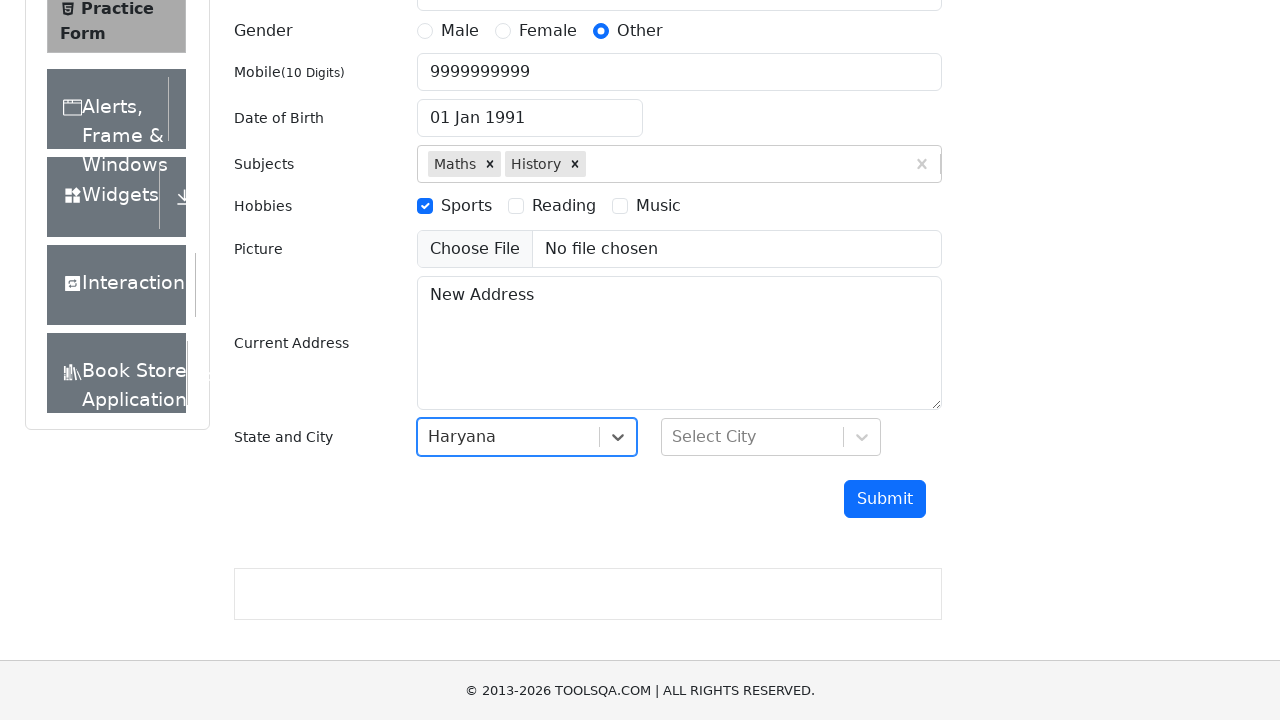

Clicked city selection dropdown at (674, 437) on #react-select-4-input
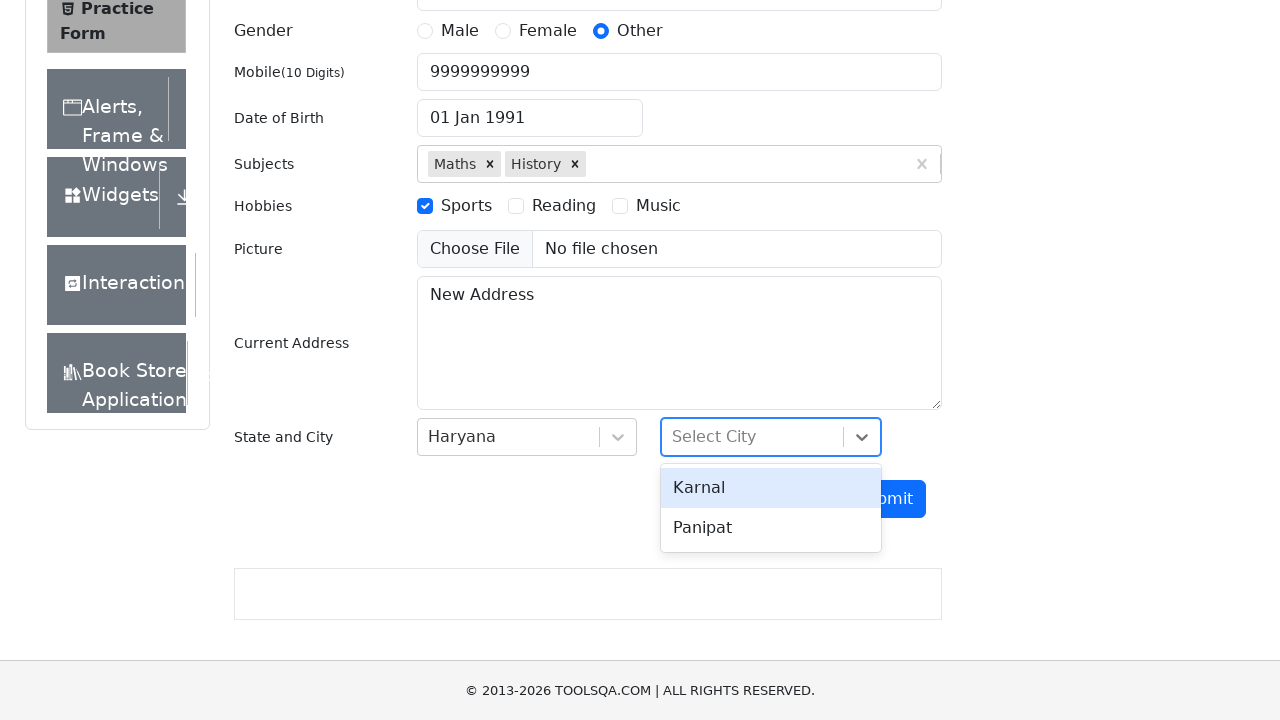

Typed 'Karnal' in city dropdown on #react-select-4-input
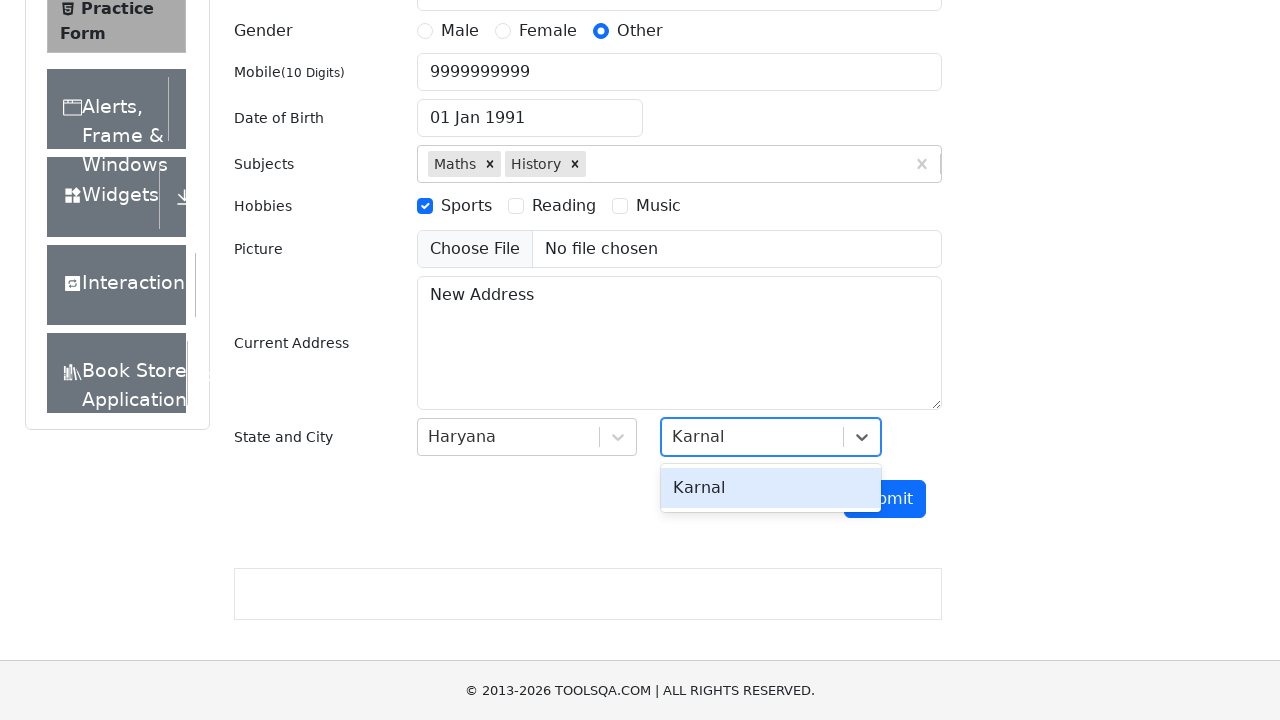

Pressed Enter to select city 'Karnal'
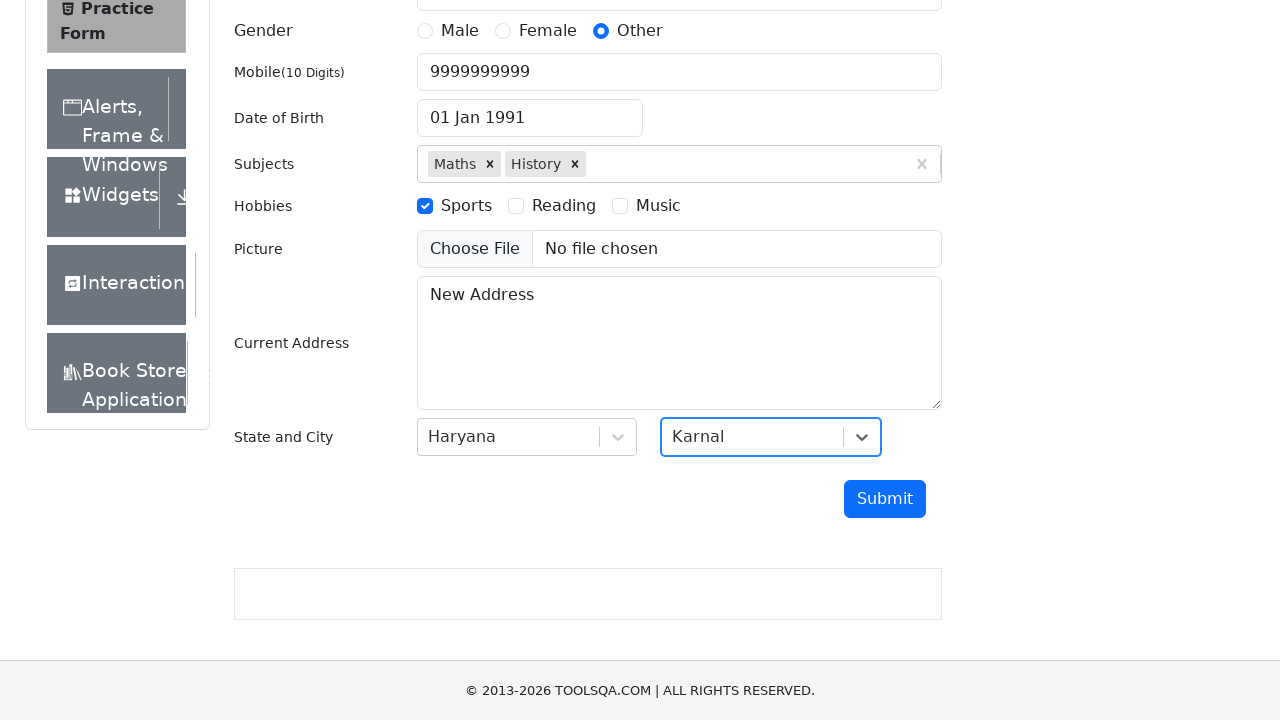

Clicked submit button to submit form at (885, 499) on #submit
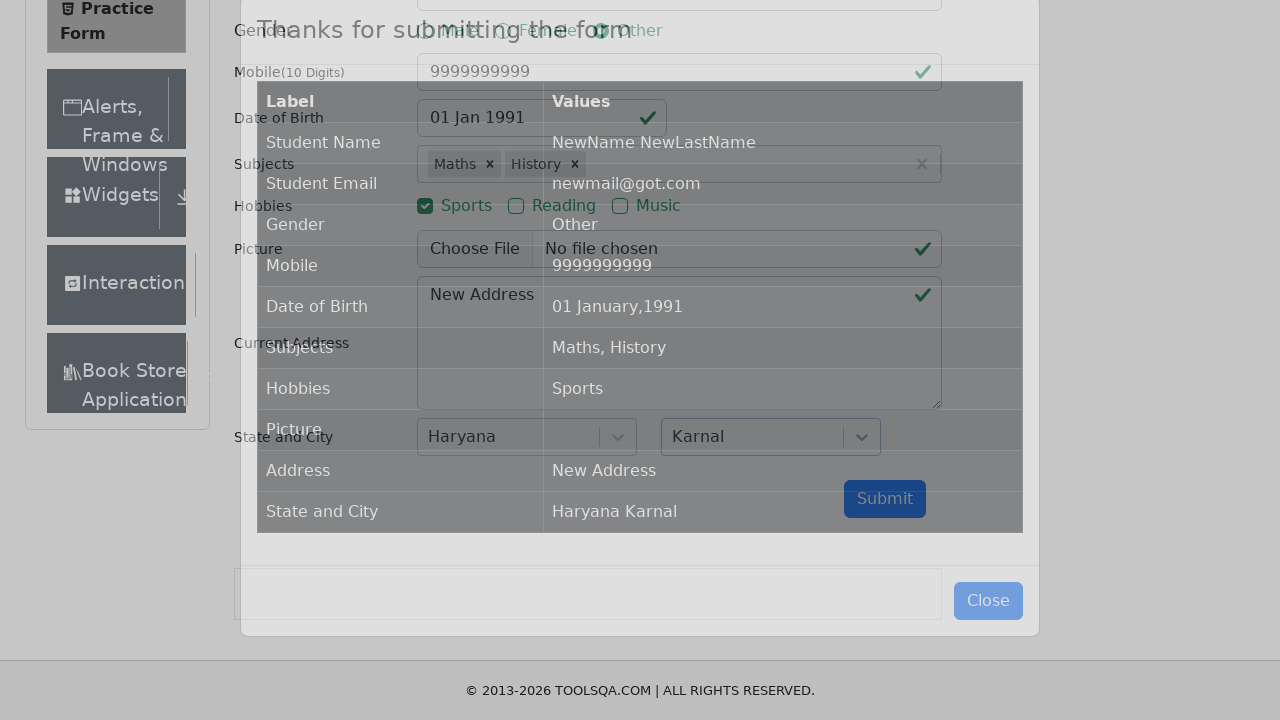

Waited for confirmation modal to appear
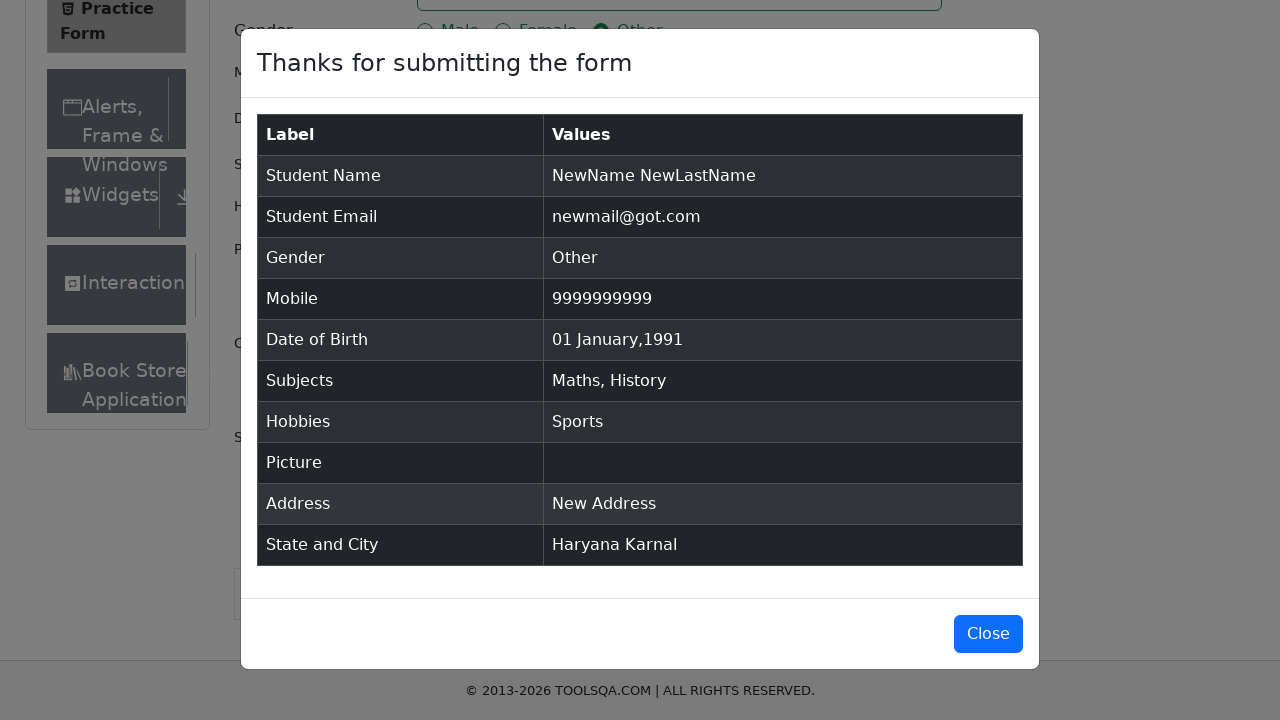

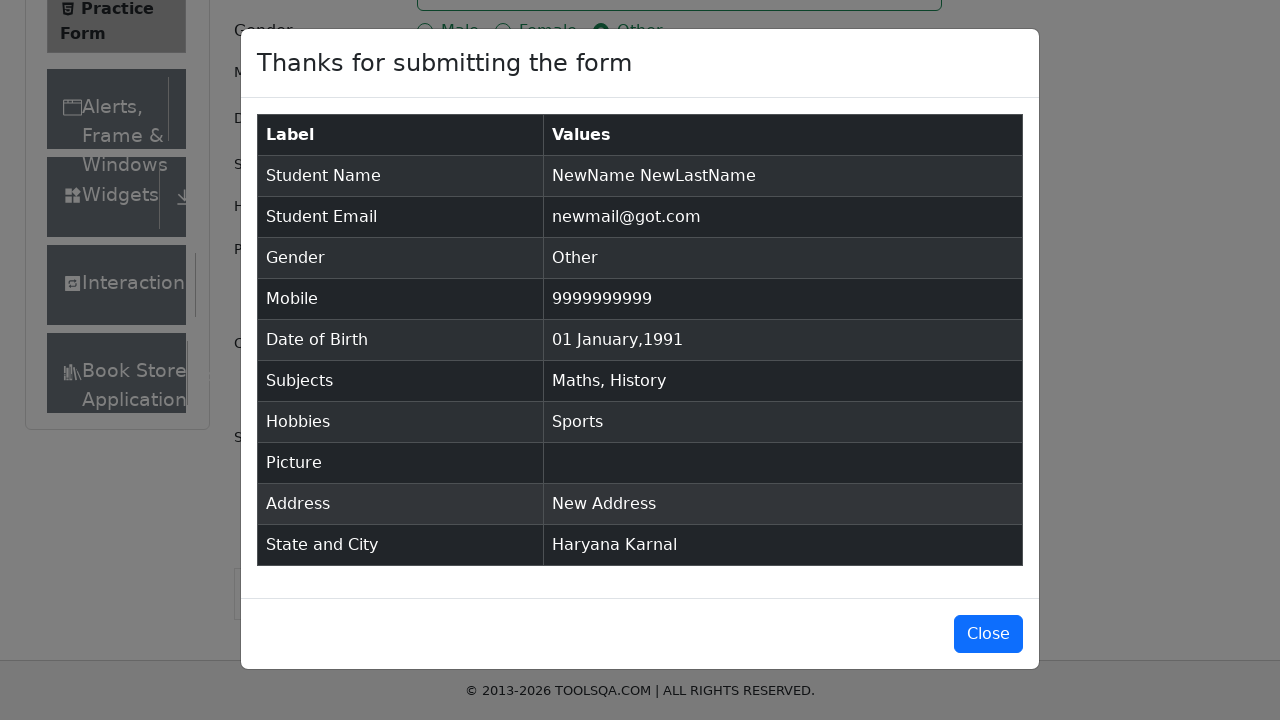